Tests basic browser navigation operations including refresh, back, and forward navigation on a course automation website

Starting URL: https://cursoautomacao.netlify.app/

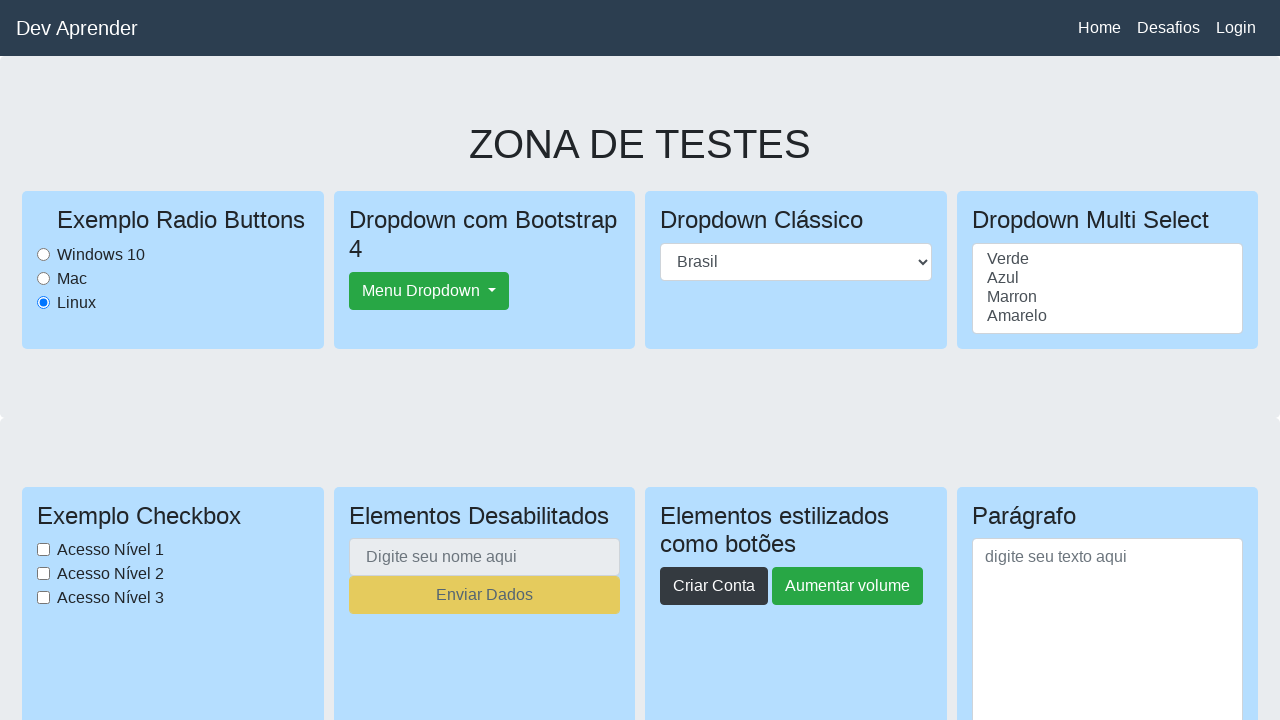

Refreshed the current page on course automation website
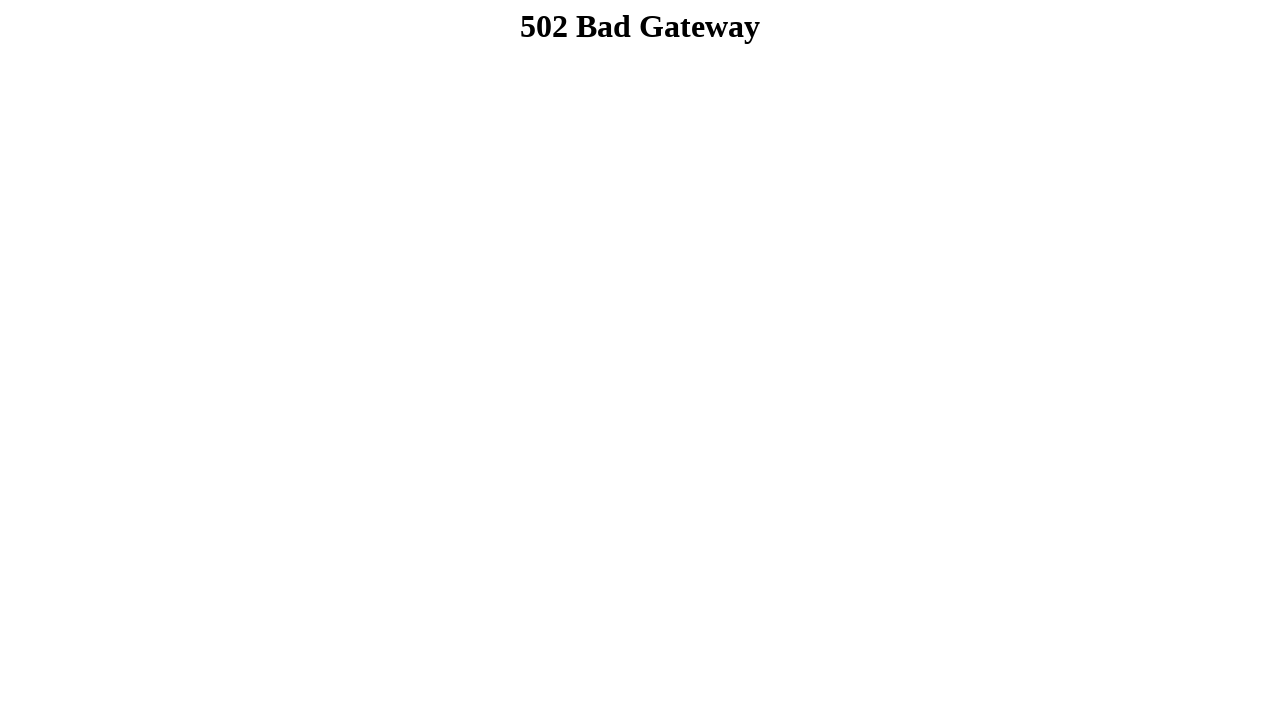

Navigated back in browser history
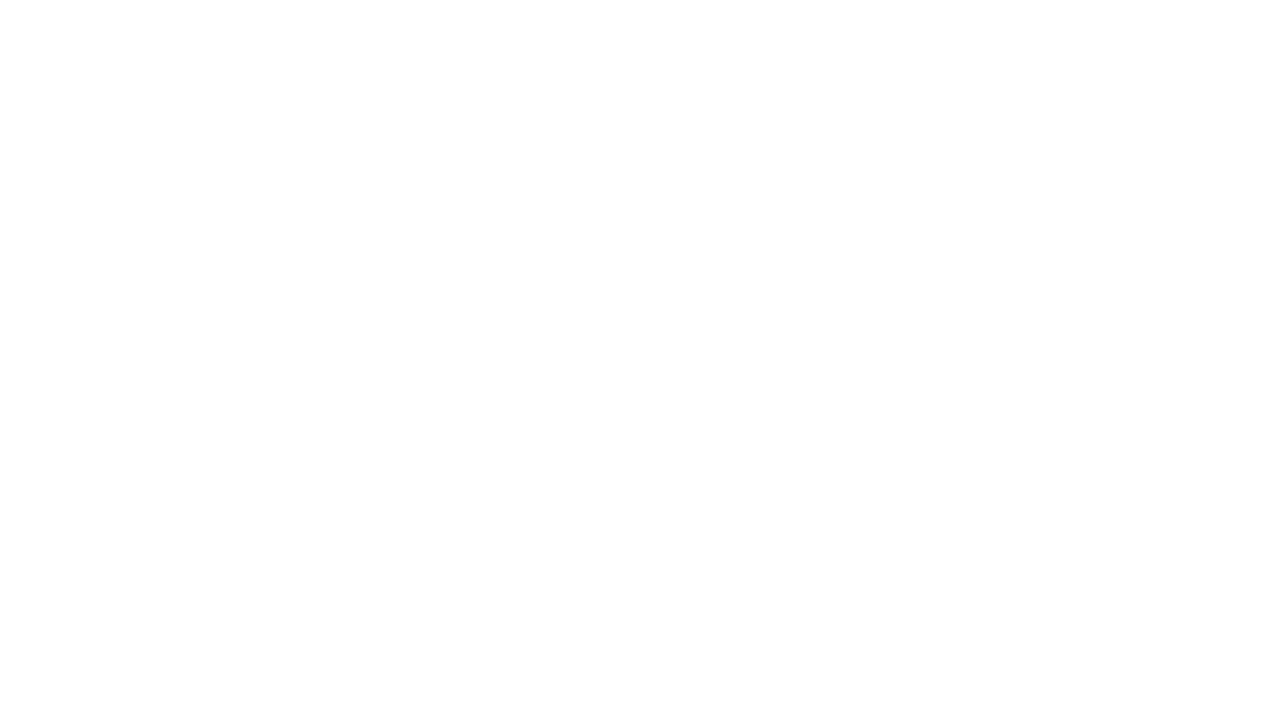

Navigated forward in browser history to return to original page
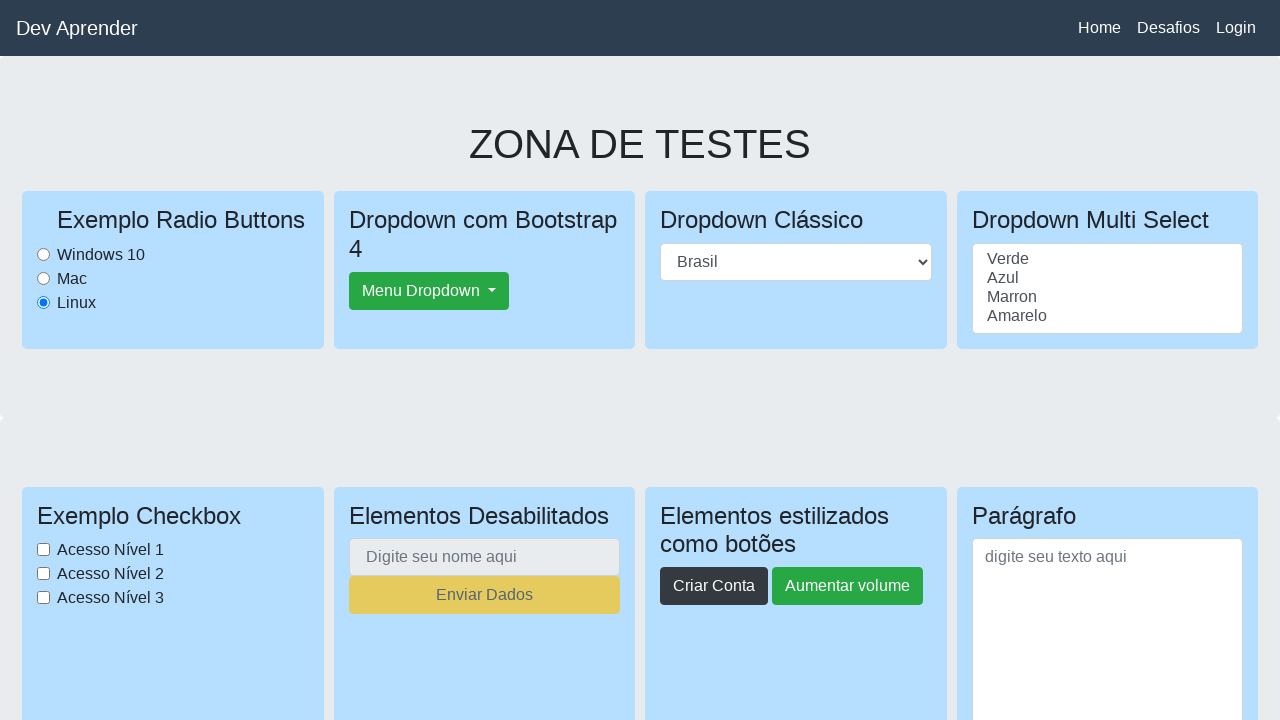

Retrieved page title for verification
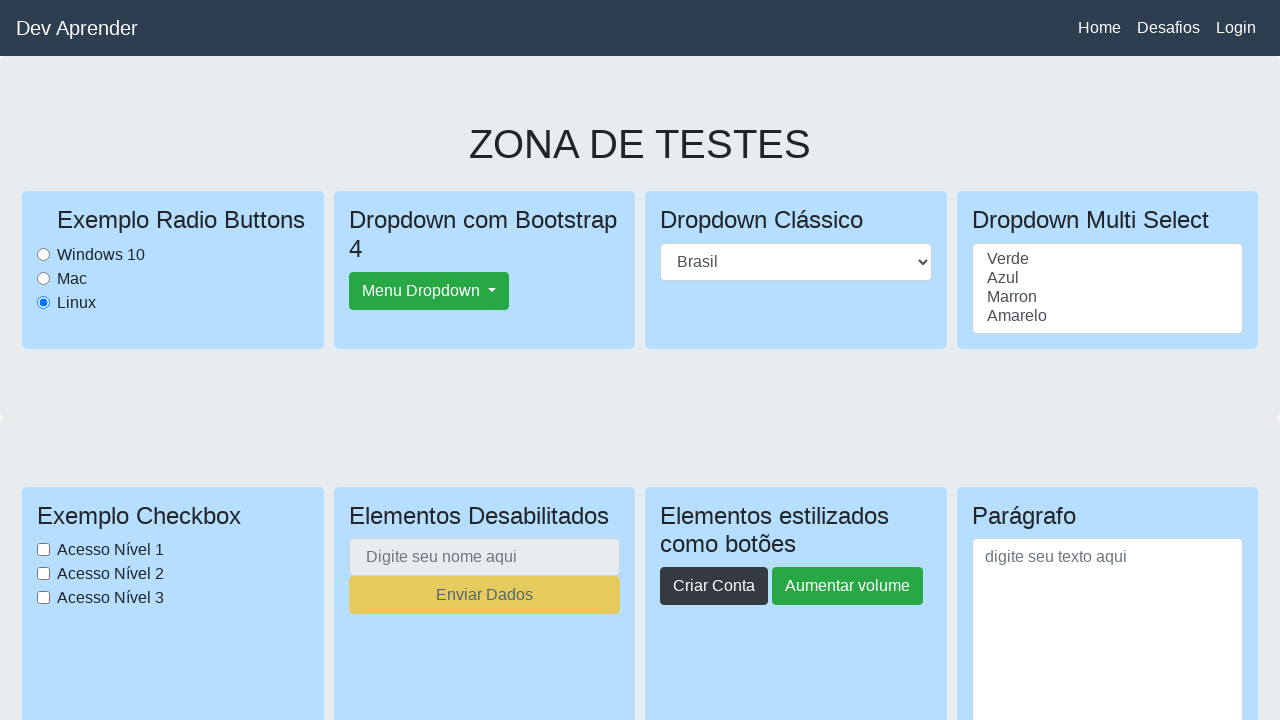

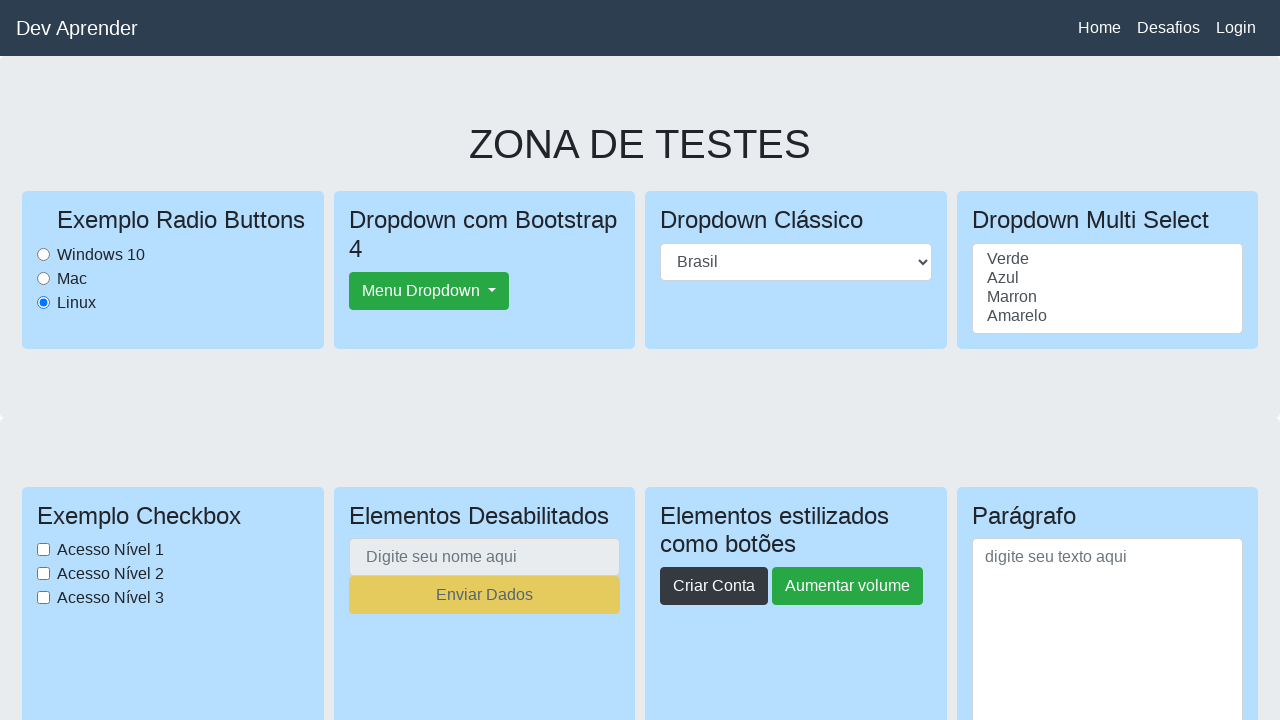